Tests the TJMG (Tribunal de Justiça de Minas Gerais) economic indices lookup interface by selecting a year from a dropdown, choosing an economic indicator type, clicking search, and verifying the results table loads.

Starting URL: http://www8.tjmg.jus.br/cadej/pages/web/consulta-indice/indicadoresEconomicos.xhtml

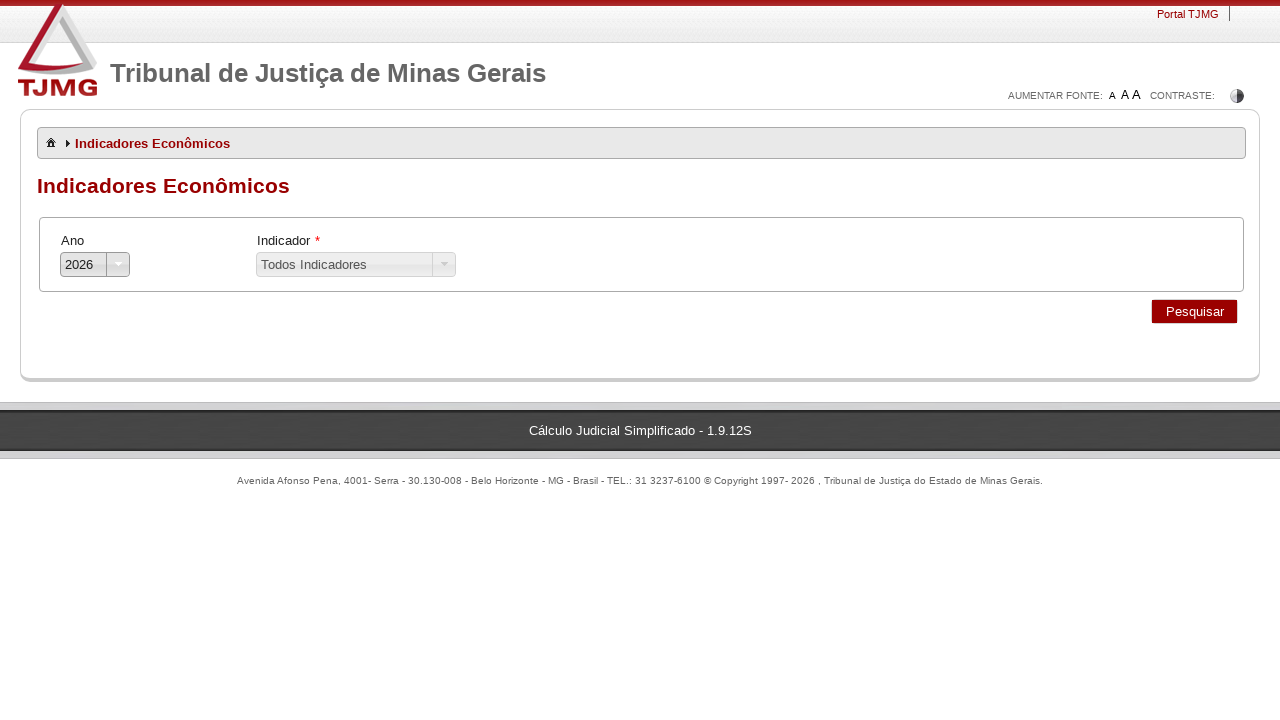

Clicked year dropdown to open it at (95, 265) on #formAno_label
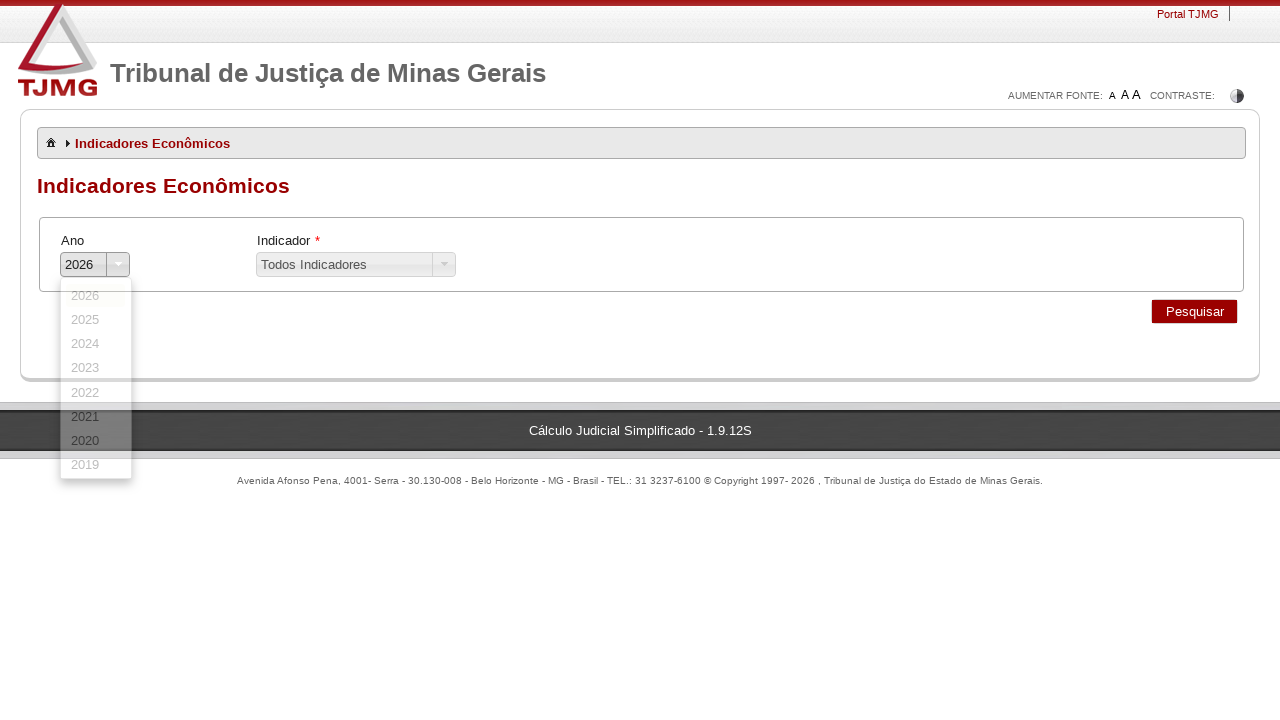

Selected year 2023 from the dropdown at (96, 368) on li[data-label="2023"]
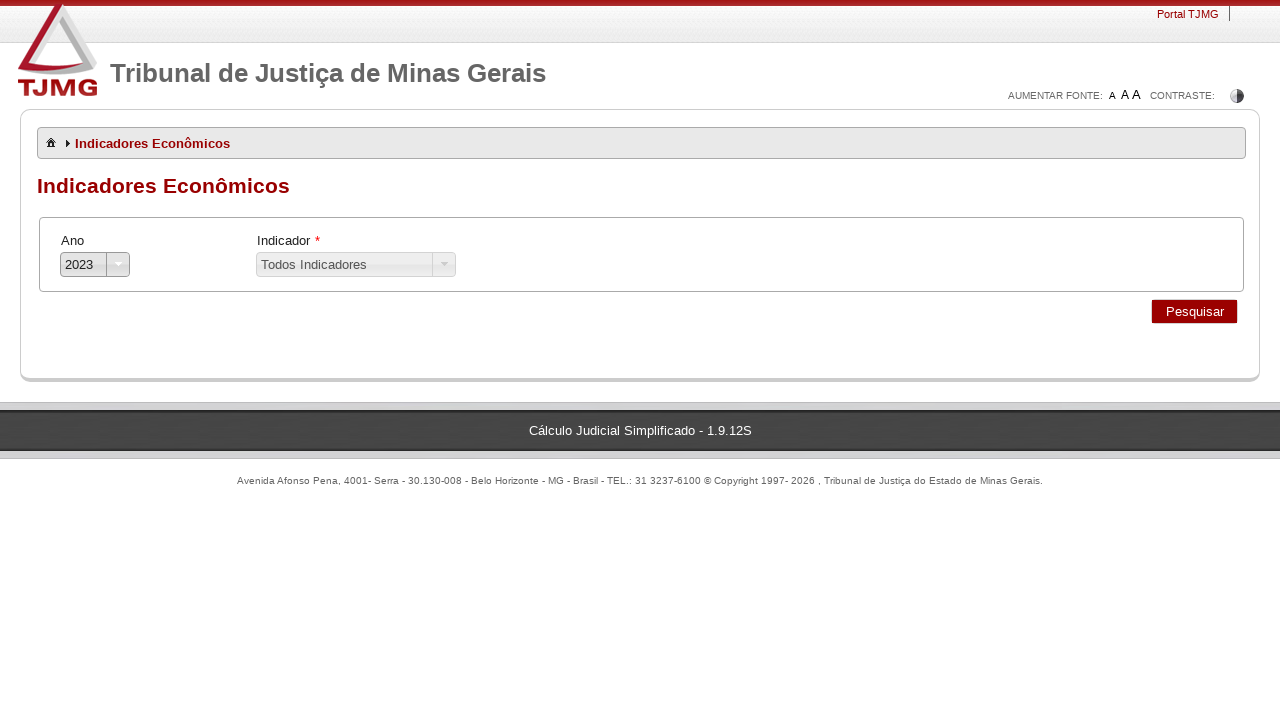

Clicked economic indicator dropdown to open it at (356, 265) on #formIndice_label
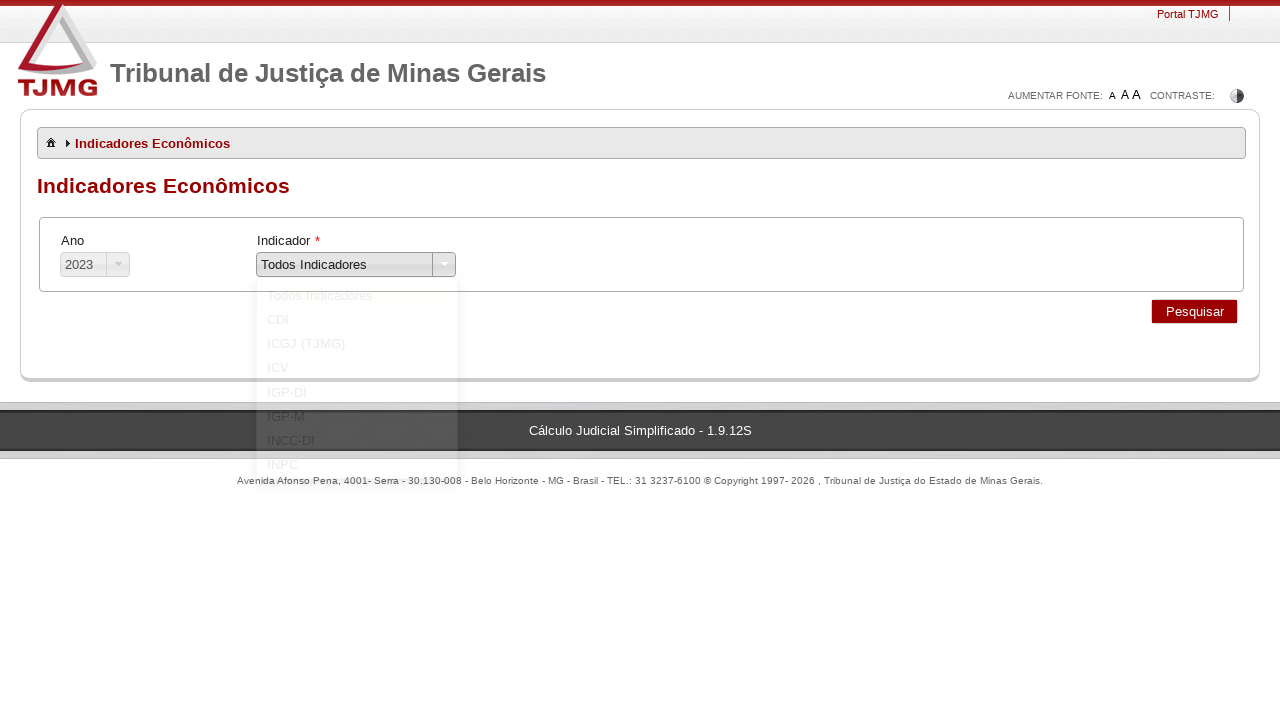

Economic indicator options loaded
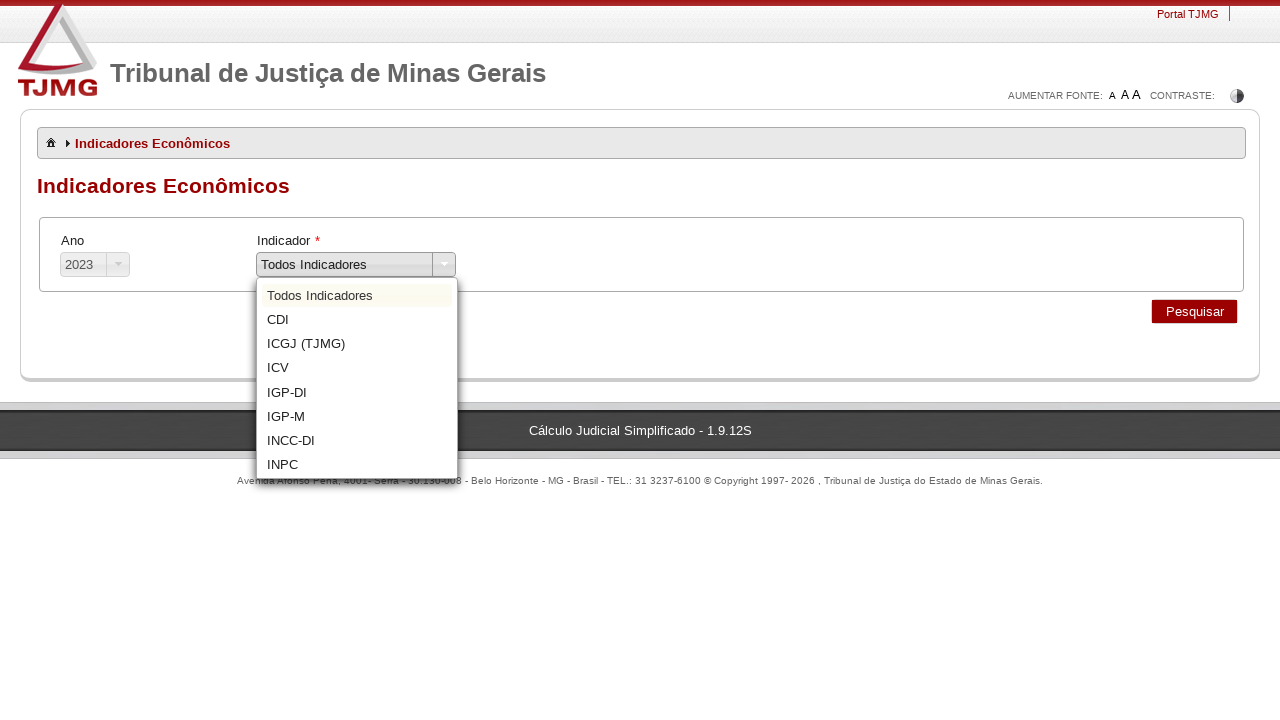

Selected first indicator option (ICGJ - TJMG) at (357, 296) on #formIndice_0
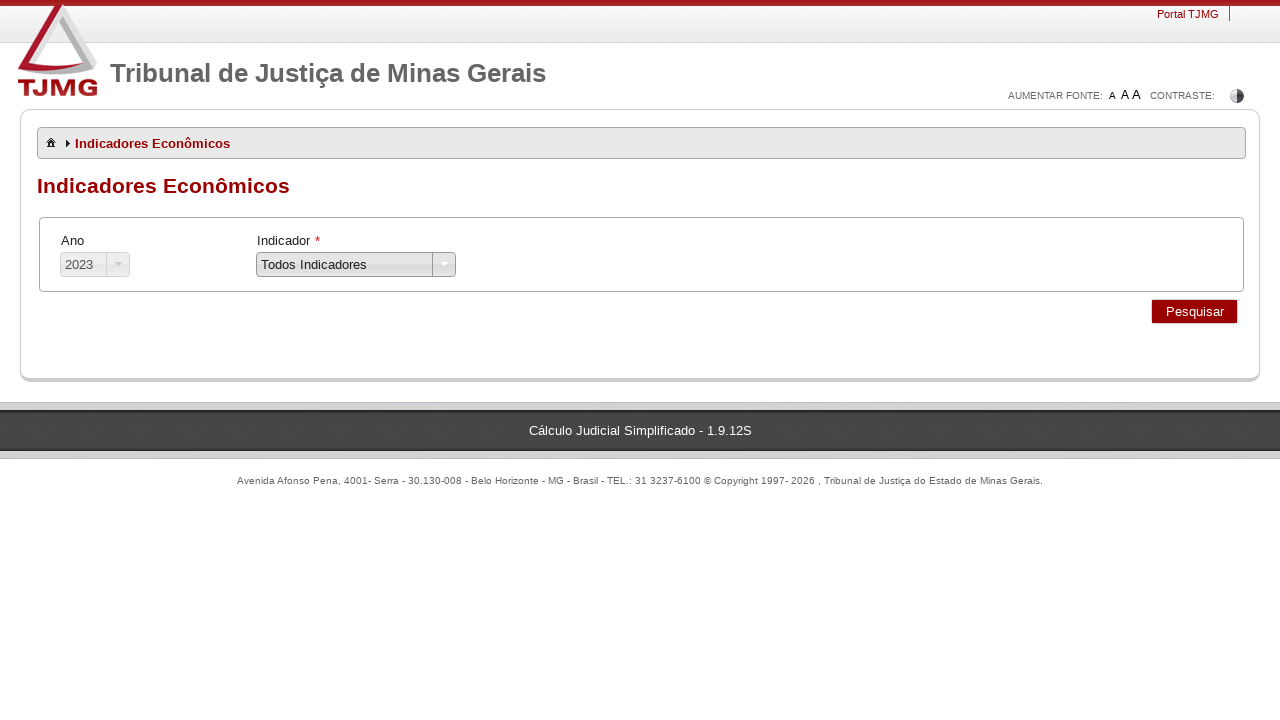

Search button is ready
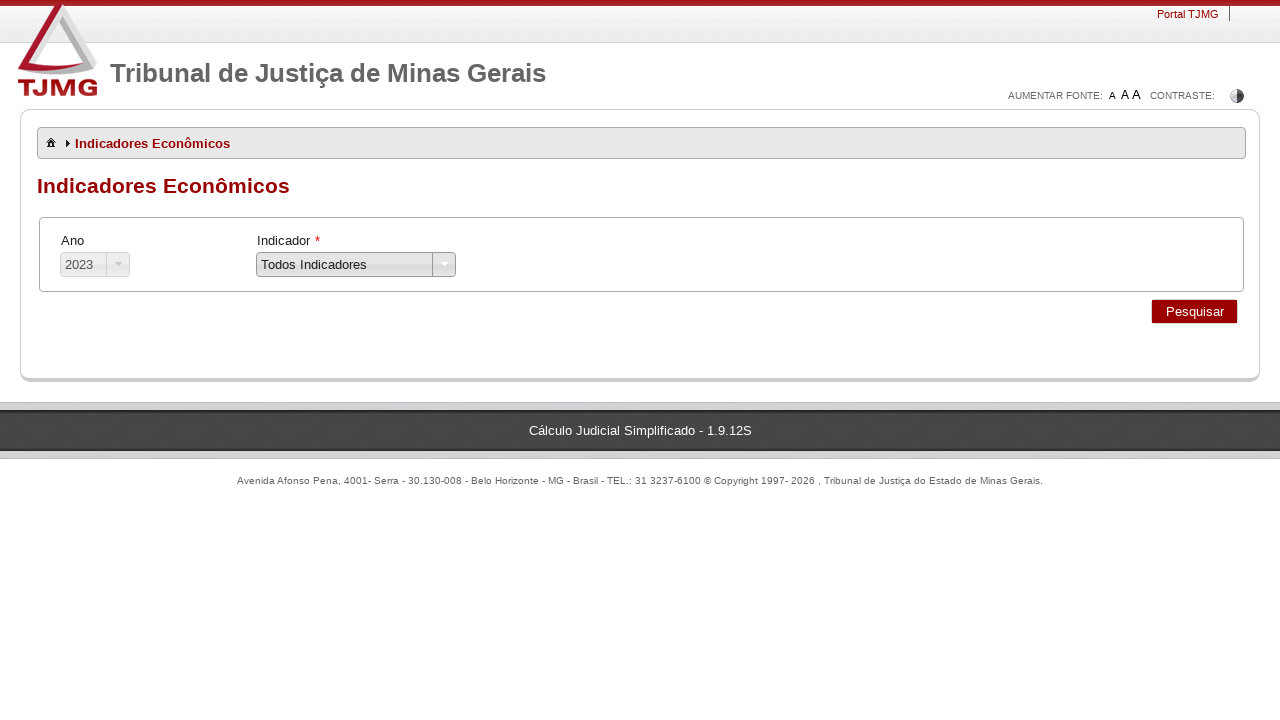

Clicked search button to retrieve economic indices at (1195, 311) on #btnPesquisar
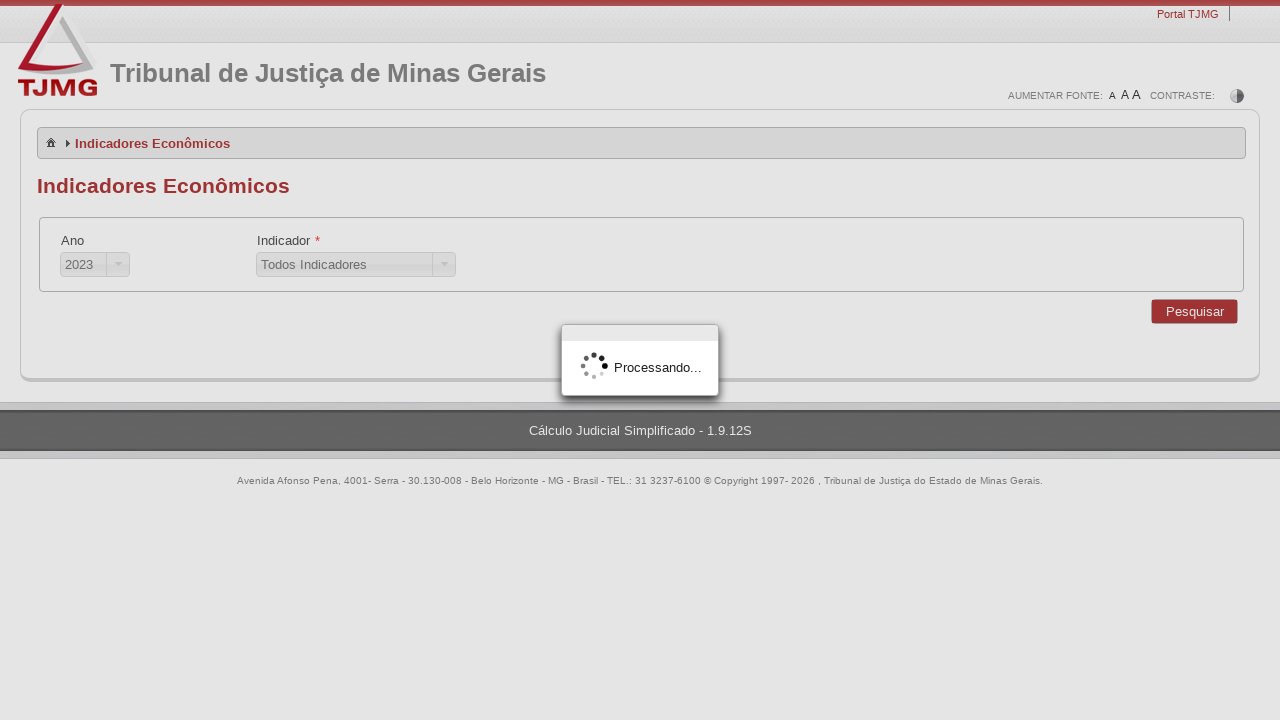

Results table loaded successfully
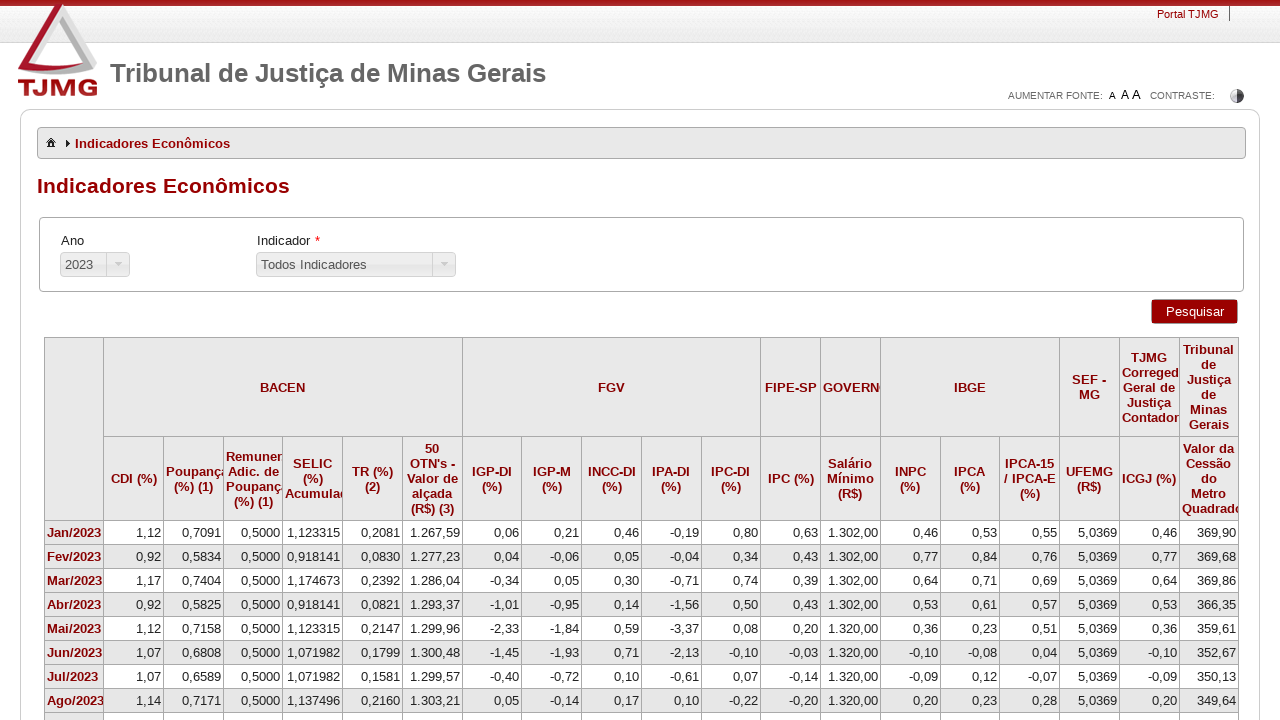

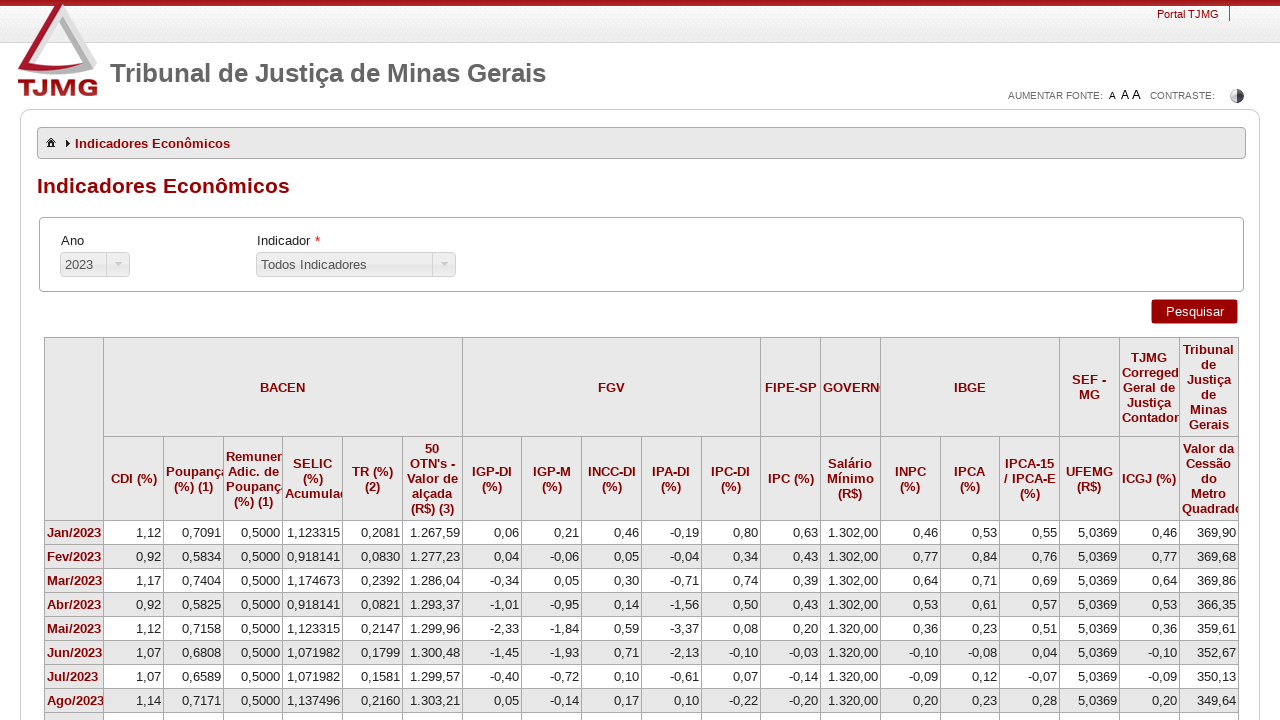